Tests multi-window handling by opening a new window, navigating to a different page, extracting a course name, switching back to the parent window, and entering the extracted text into a name field.

Starting URL: https://rahulshettyacademy.com/angularpractice/

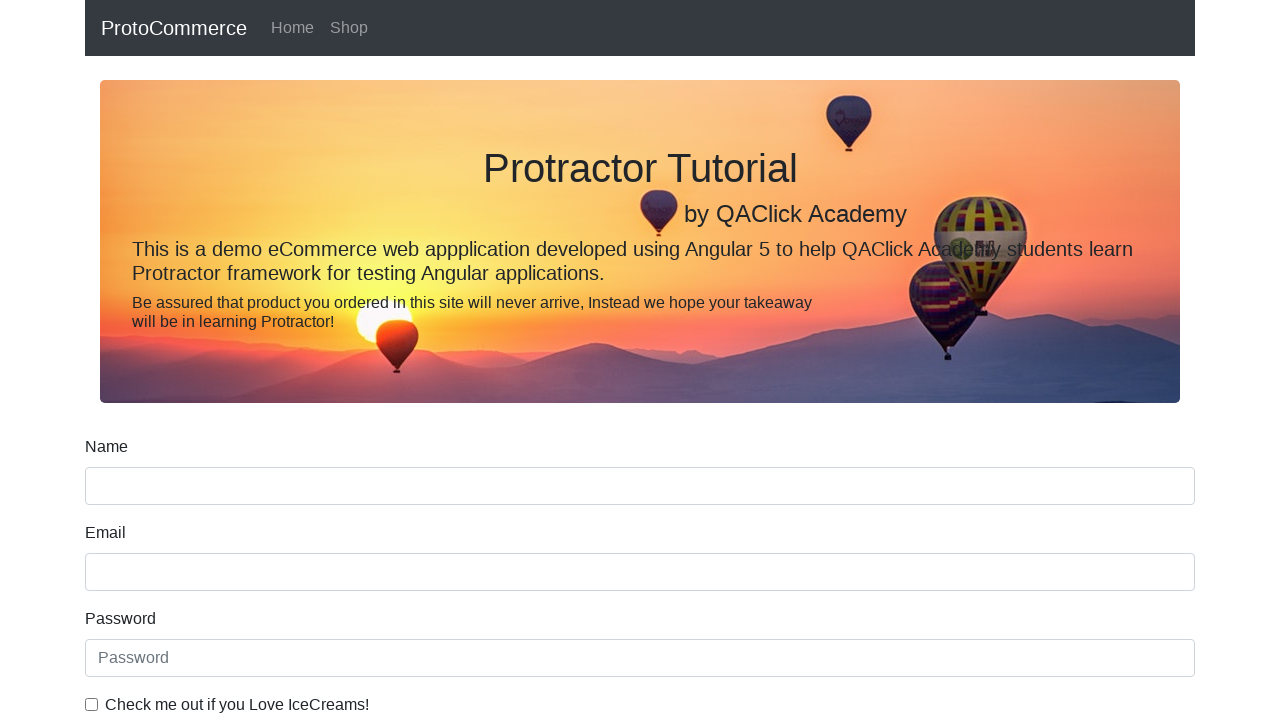

Opened a new browser window/tab
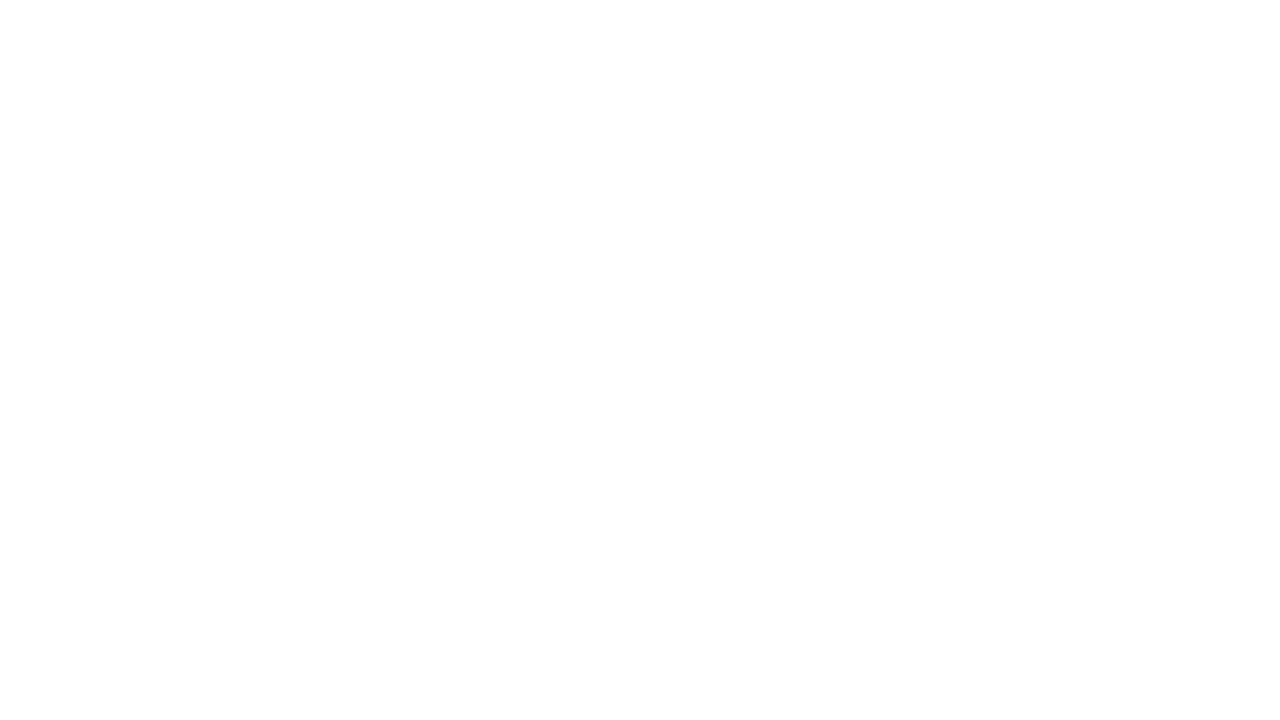

Navigated new window to https://rahulshettyacademy.com/
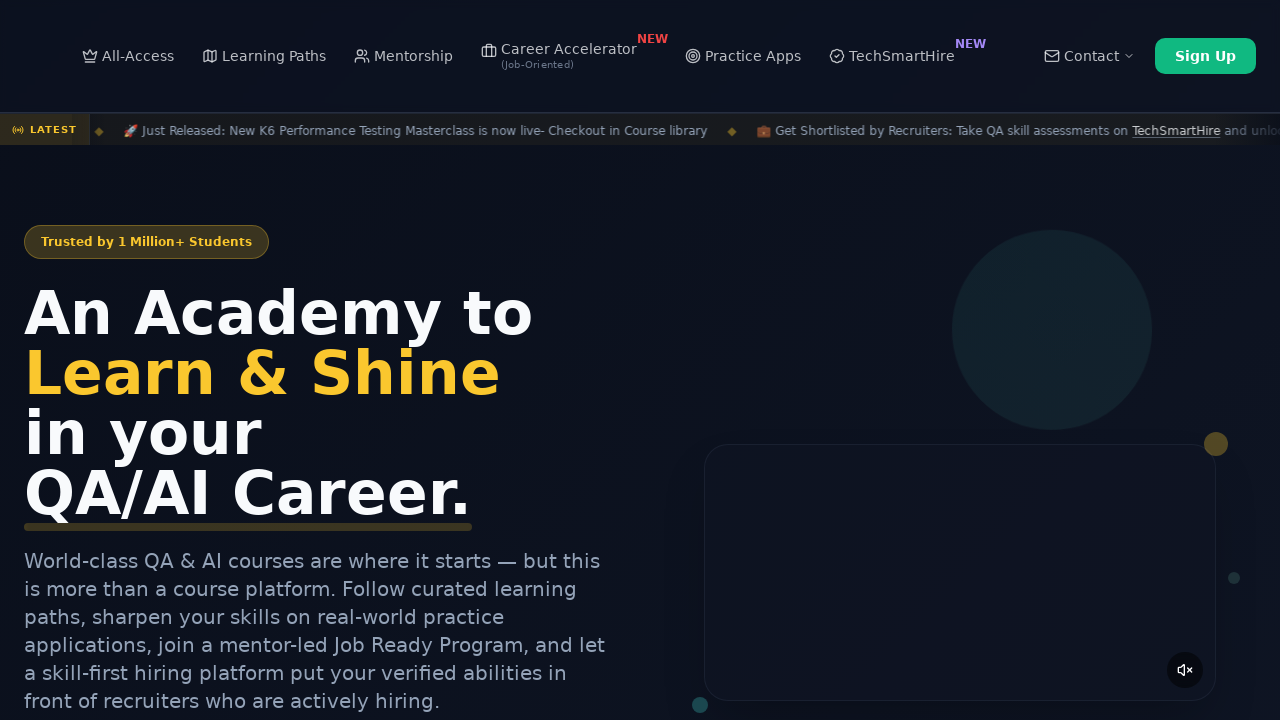

Course links loaded in new window
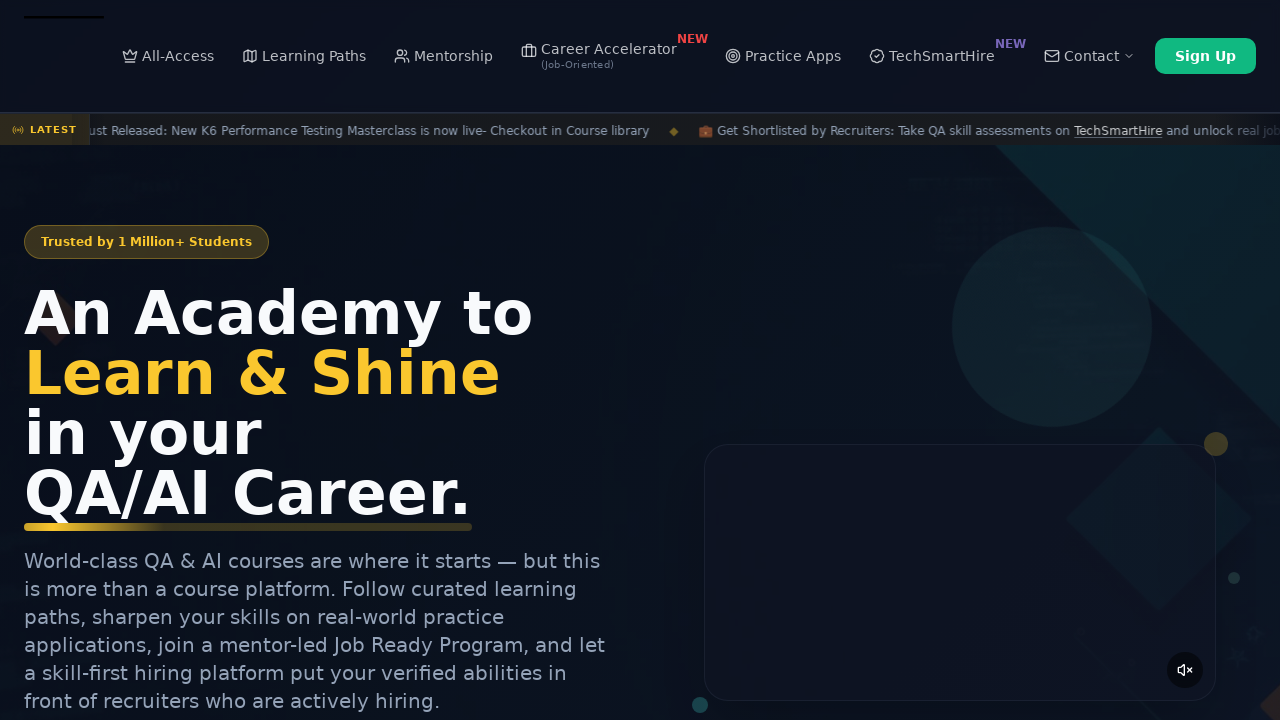

Located all course links
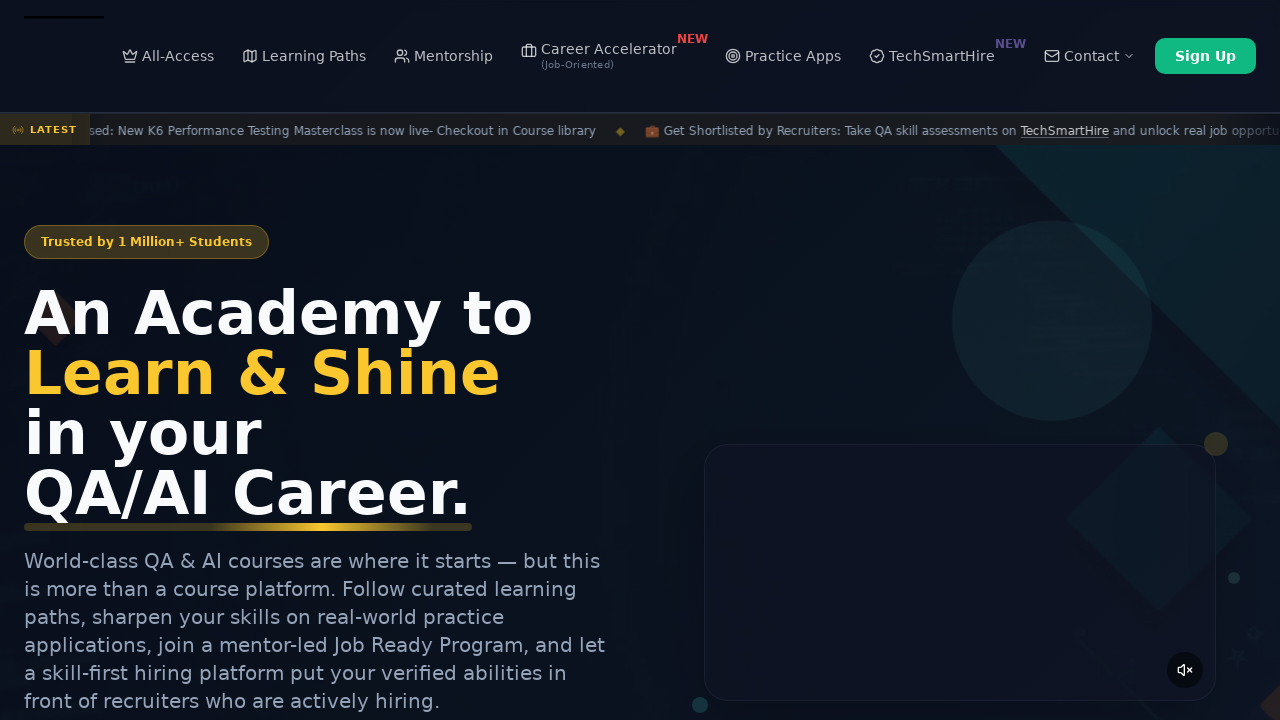

Extracted course name from second link: 'Playwright Testing'
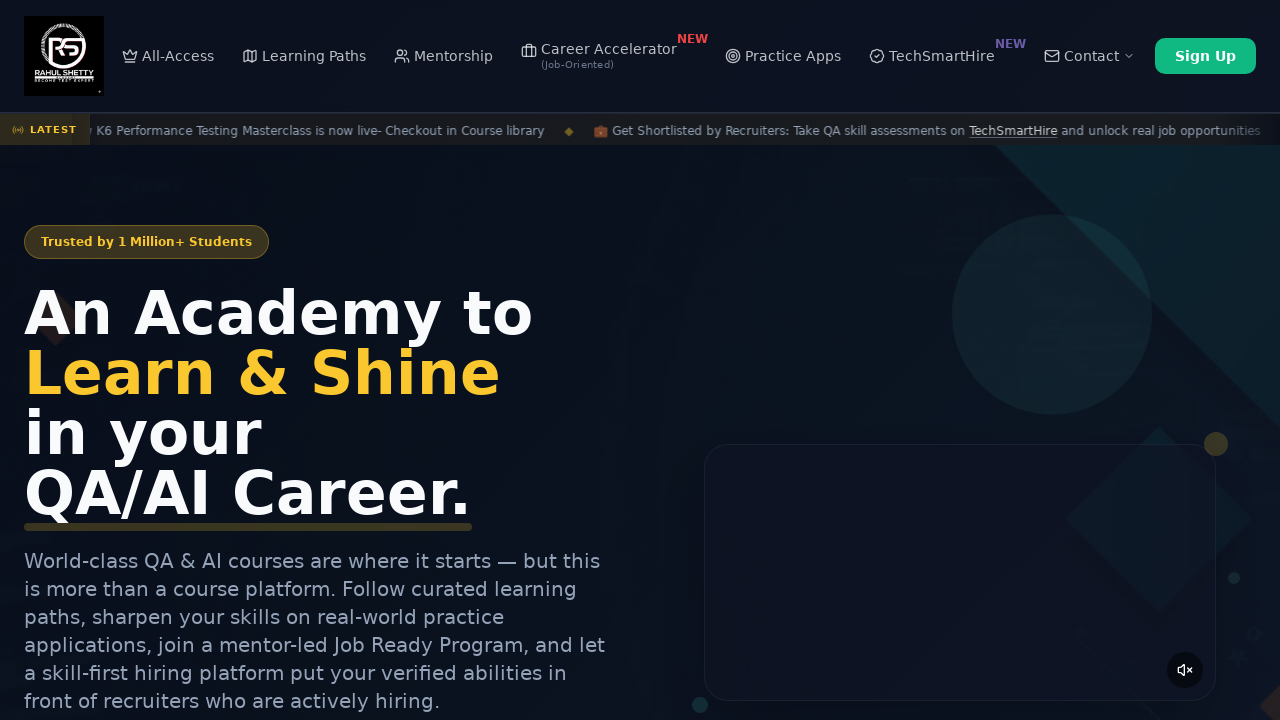

Filled name field with extracted course name: 'Playwright Testing' in parent window on [name='name']
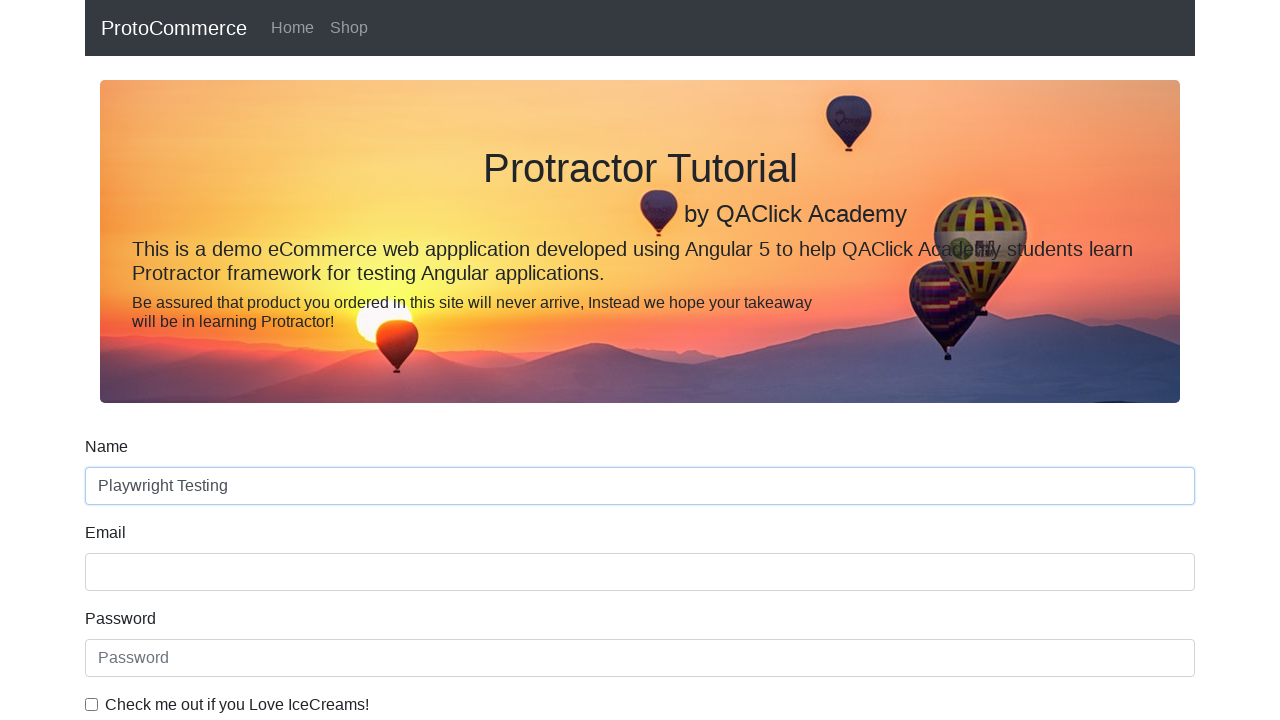

Waited 500ms for name field value to be processed
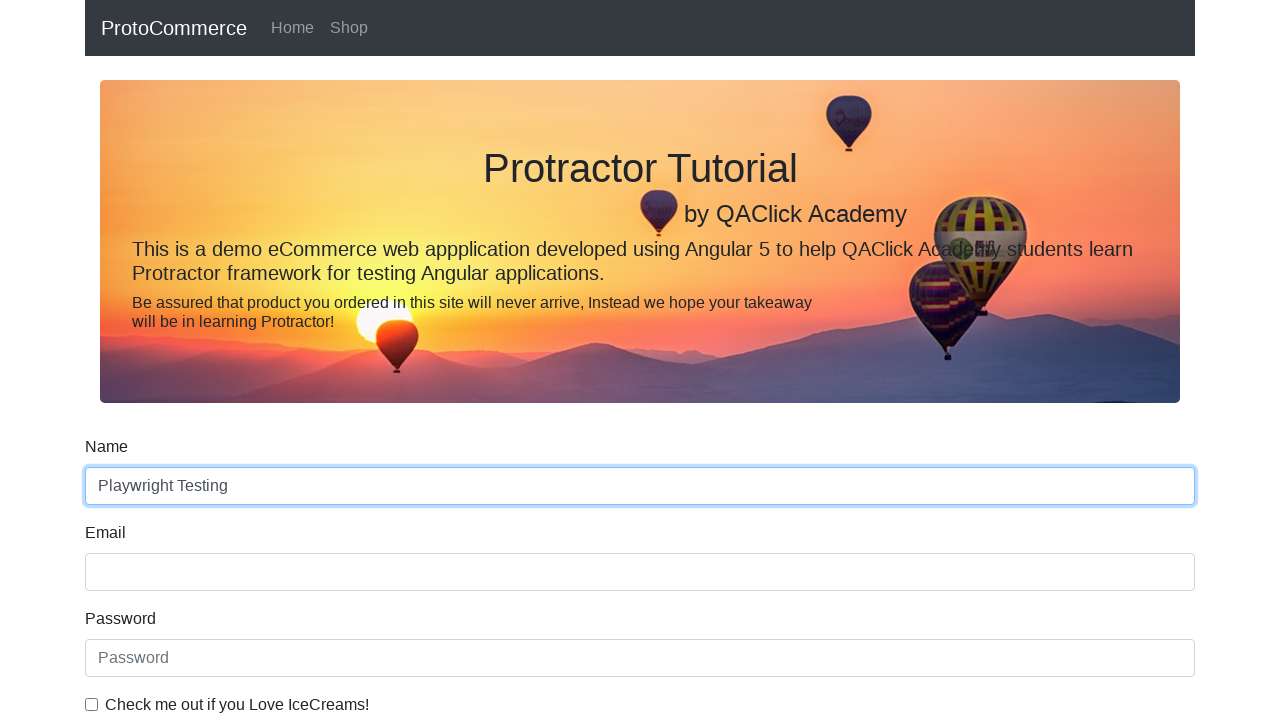

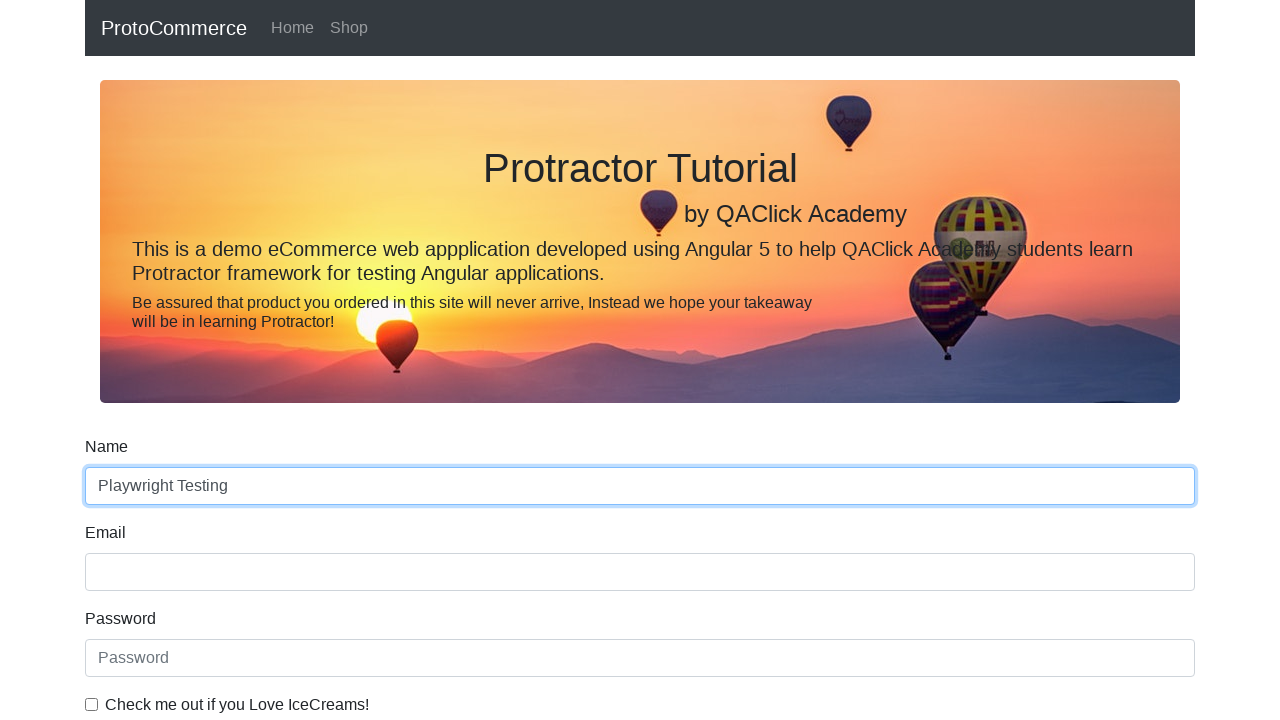